Tests the First Flight shipping website by scrolling down the page and clicking the Track button to verify the tracking functionality is accessible.

Starting URL: https://www.firstflight.com.sg/

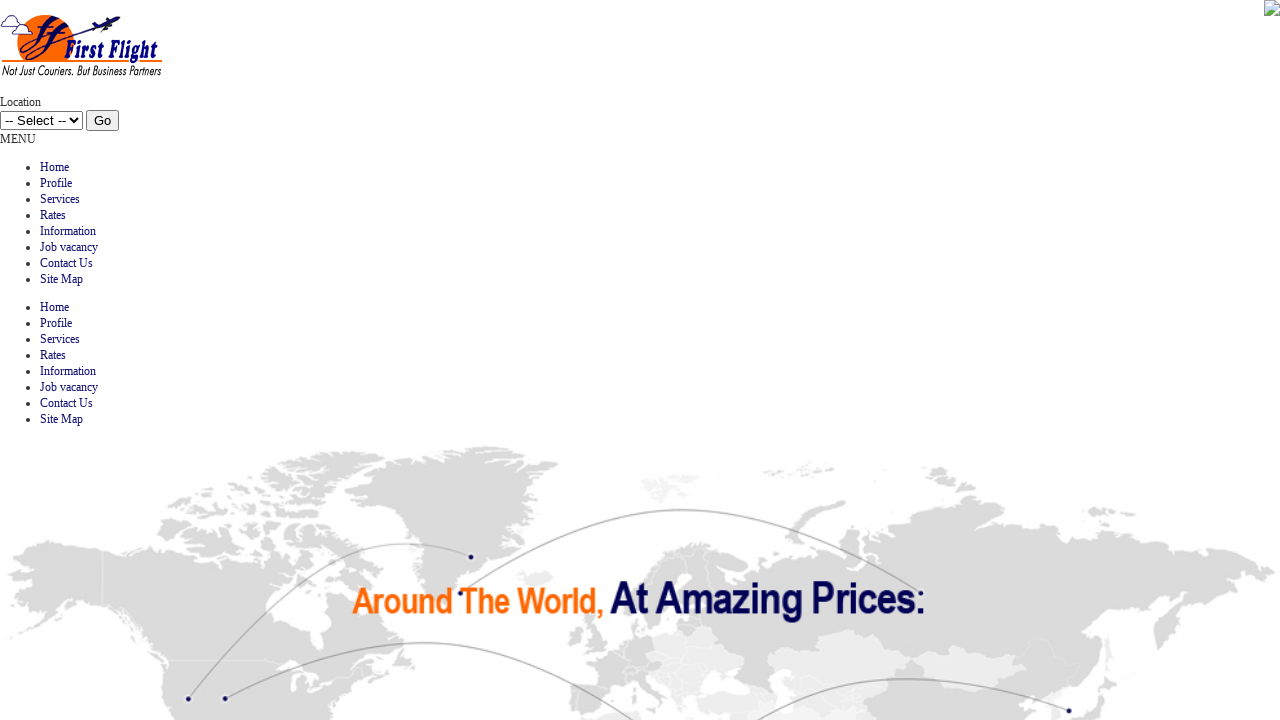

Scrolled down the page by 2000 pixels
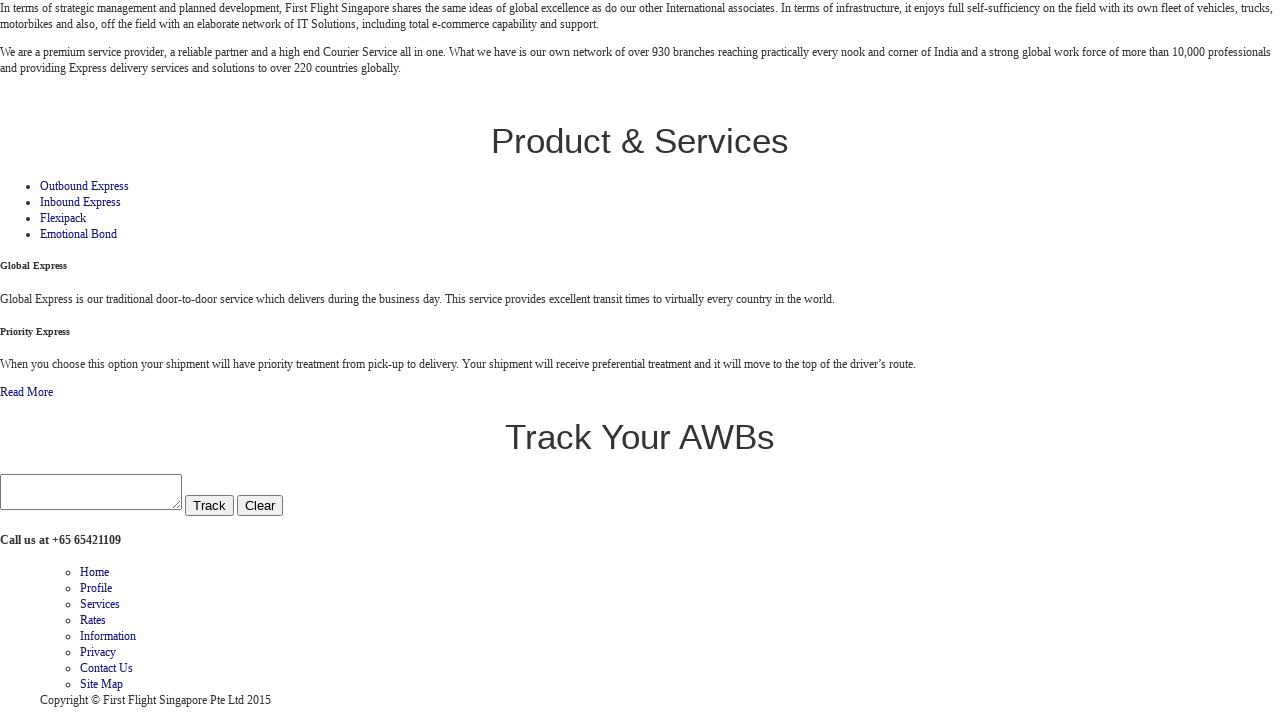

Clicked the Track button at (210, 506) on input[value='Track']
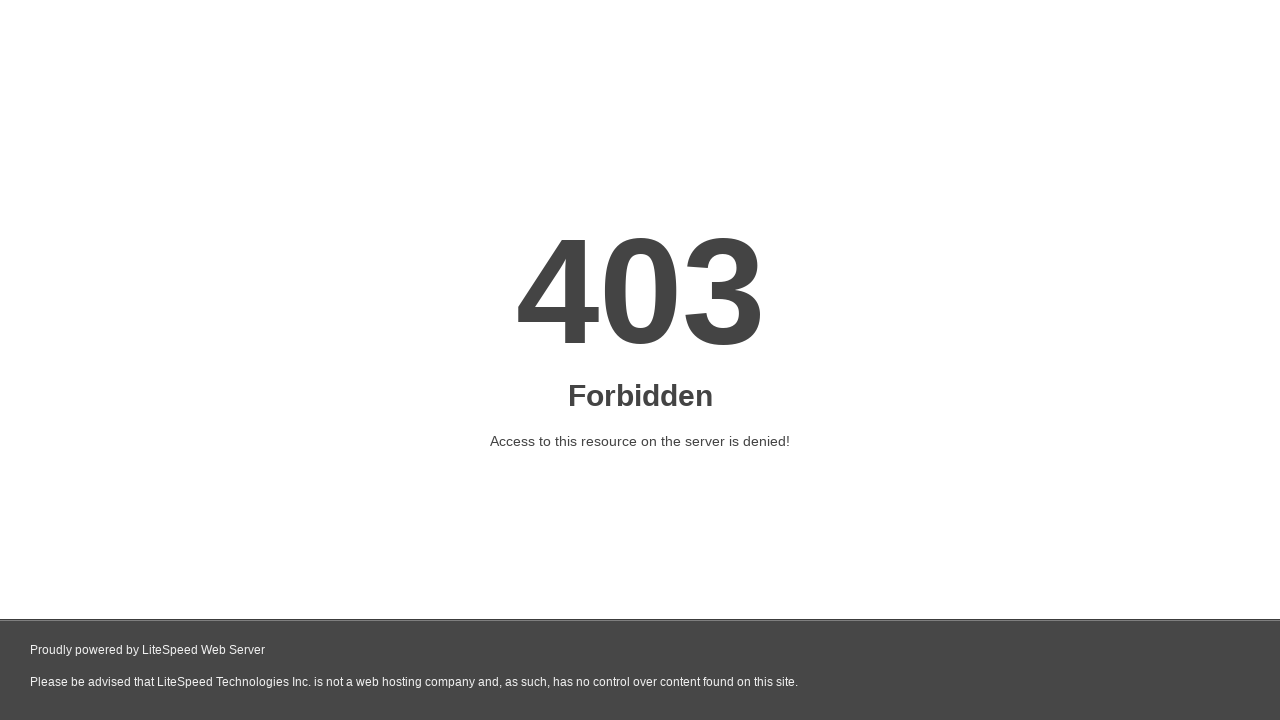

Waited 2000ms for navigation/response after clicking Track button
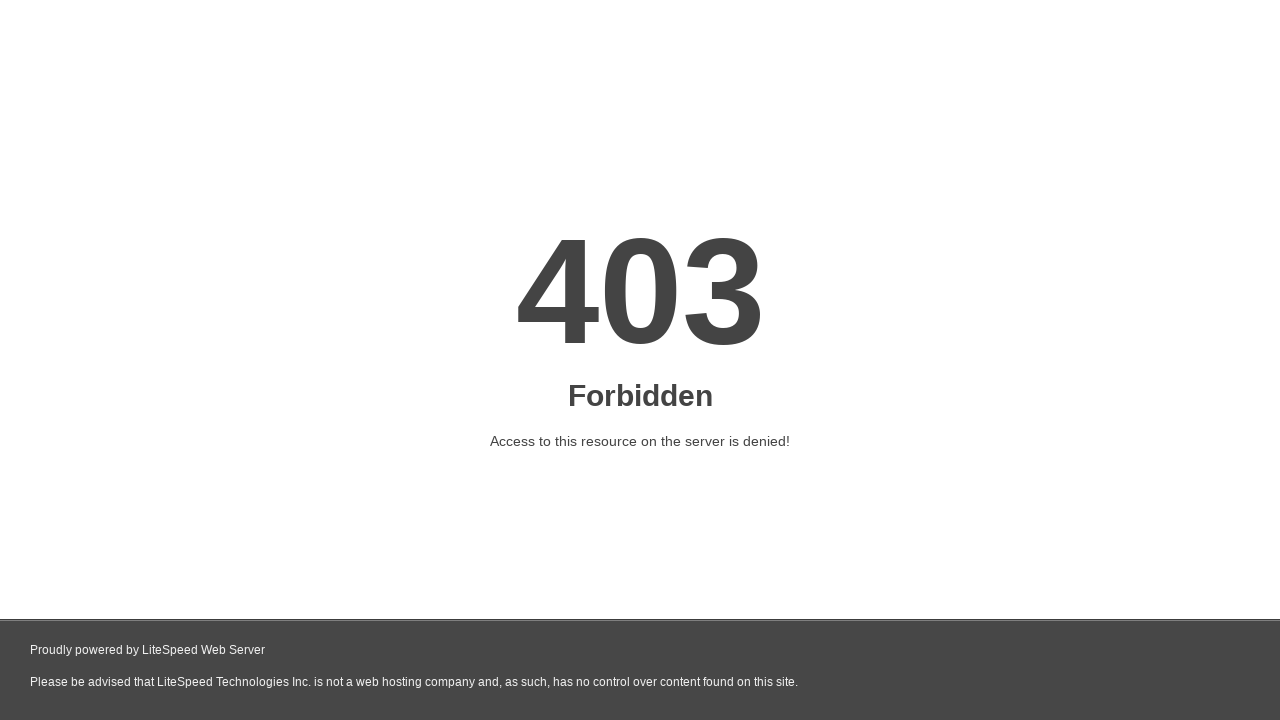

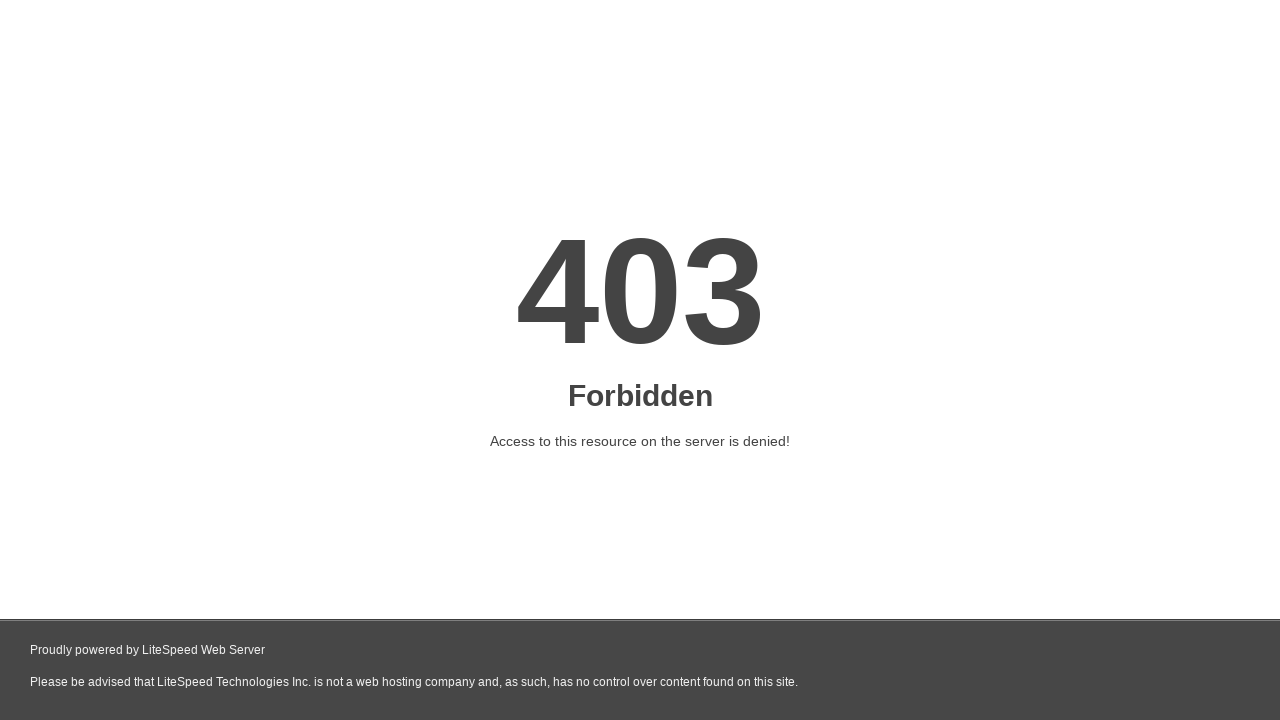